Verifies that the YouTube homepage title matches the expected value

Starting URL: https://www.youtube.com/

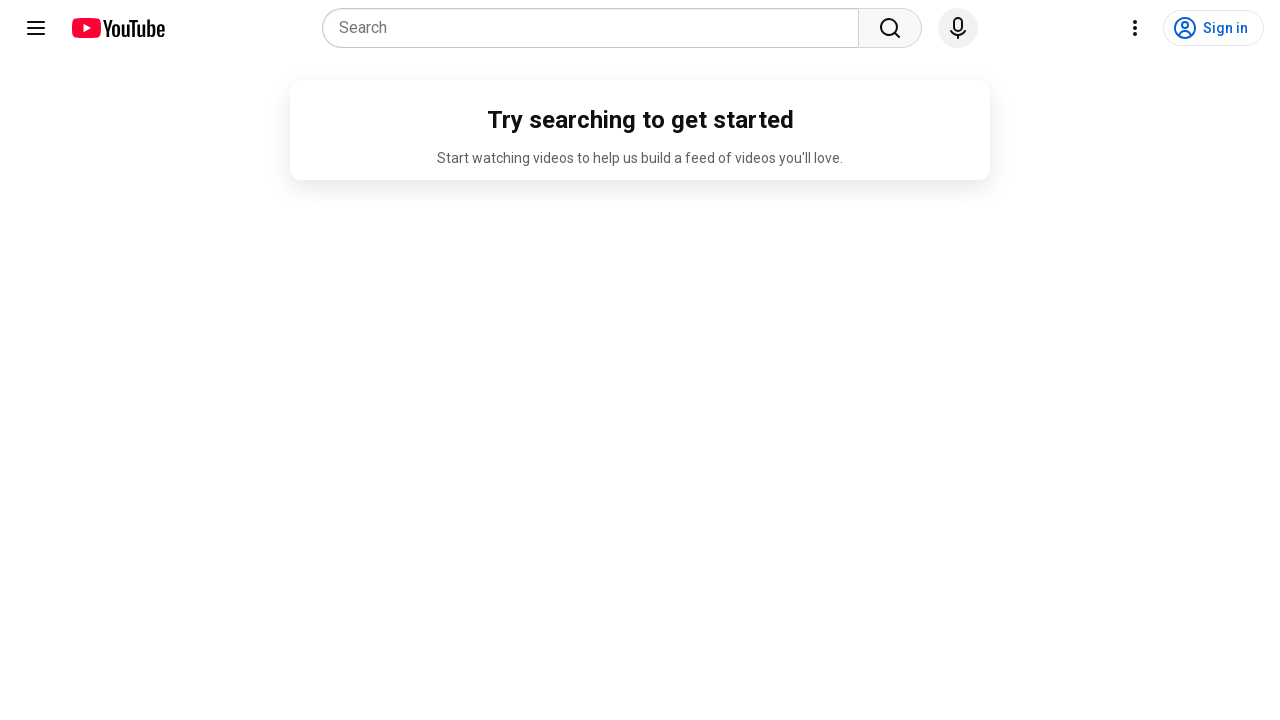

Navigated to YouTube homepage
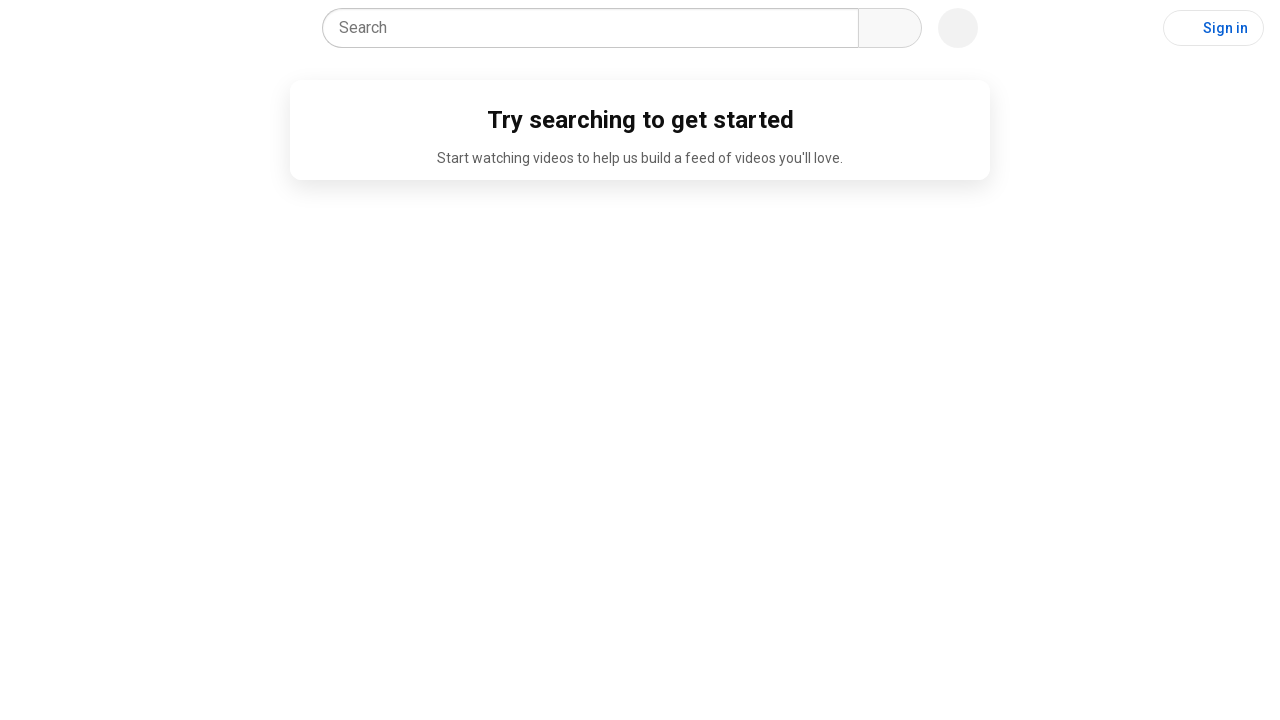

Verified YouTube homepage title matches expected value 'YouTube'
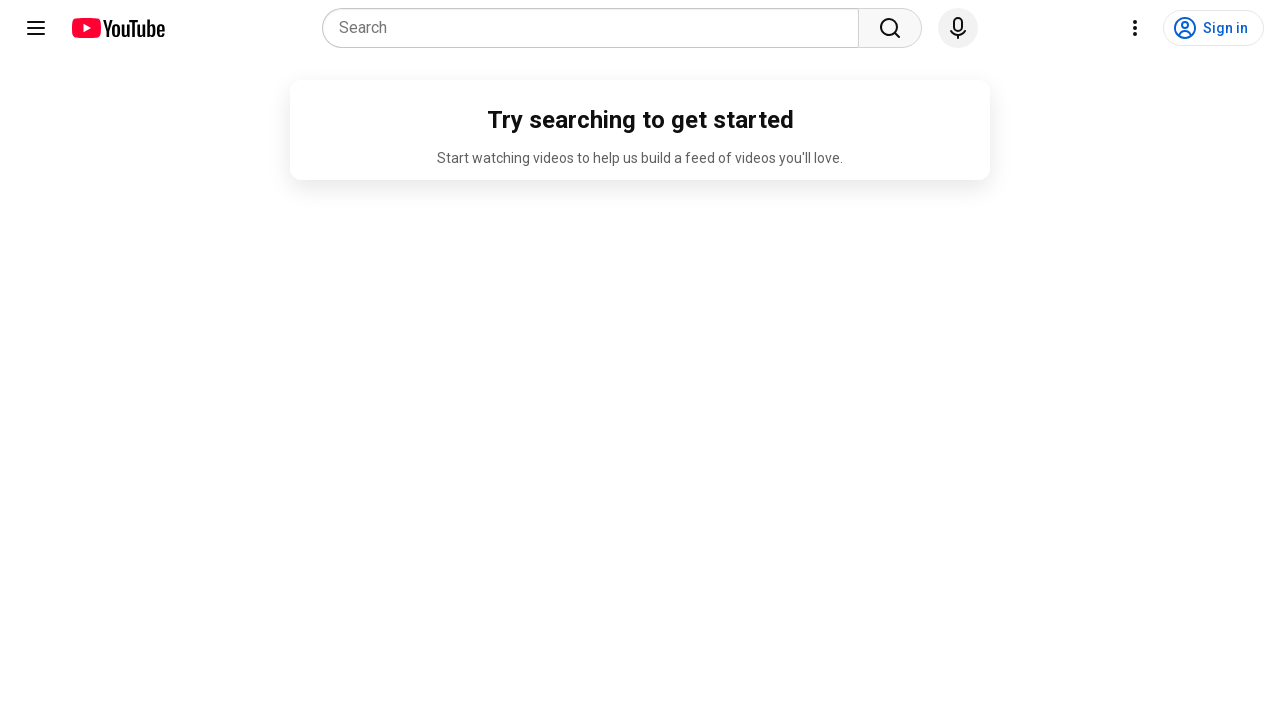

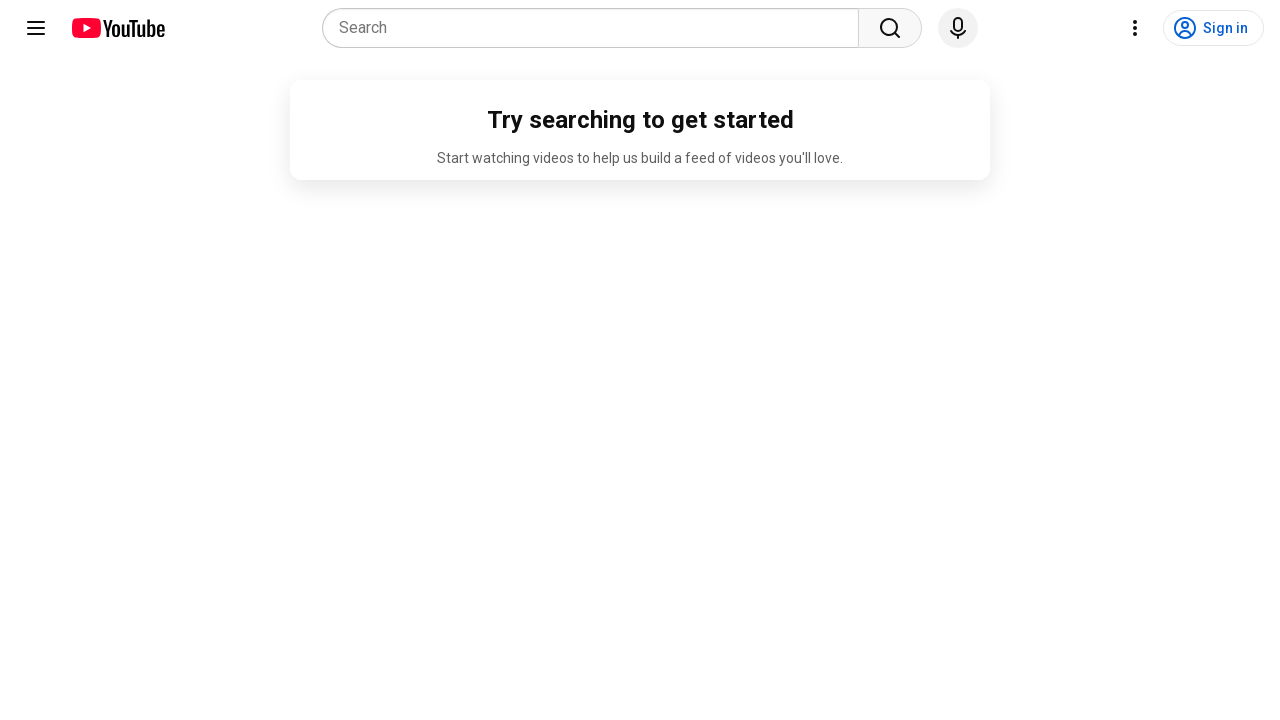